Navigates to OrangeHRM demo site and verifies the page loads by checking the page title

Starting URL: https://opensource-demo.orangehrmlive.com/

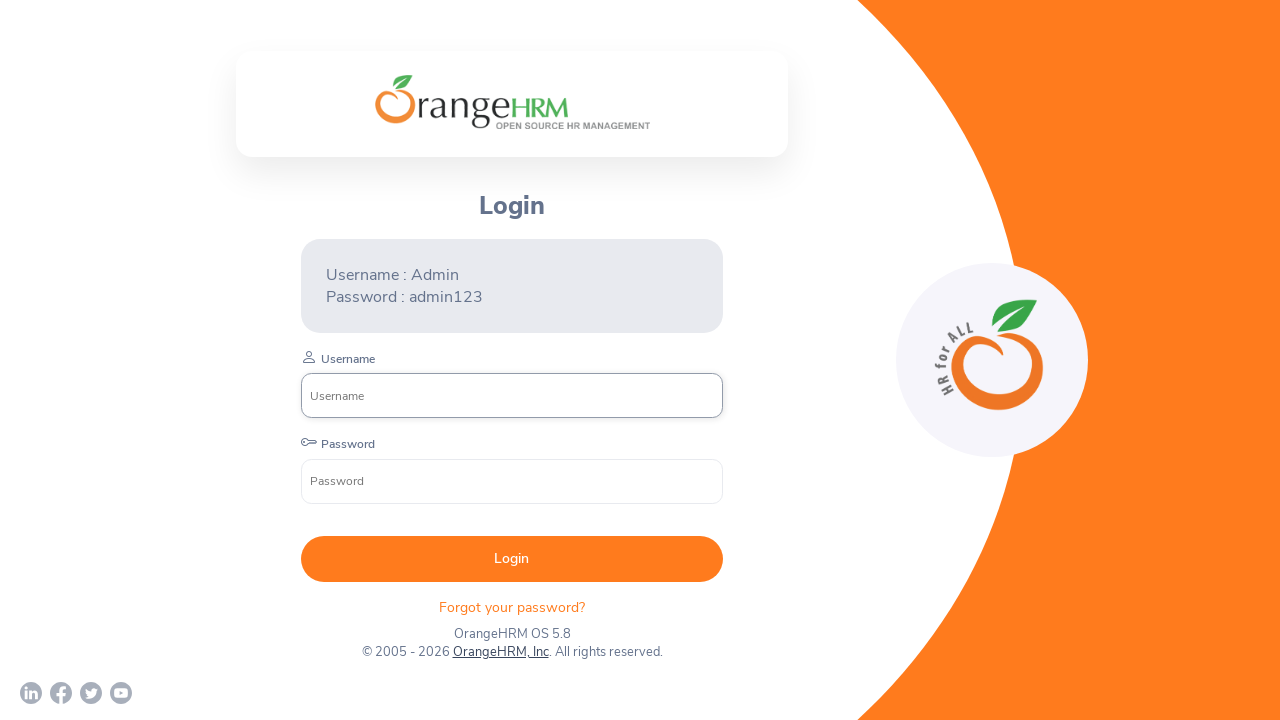

Waited for page to reach domcontentloaded state
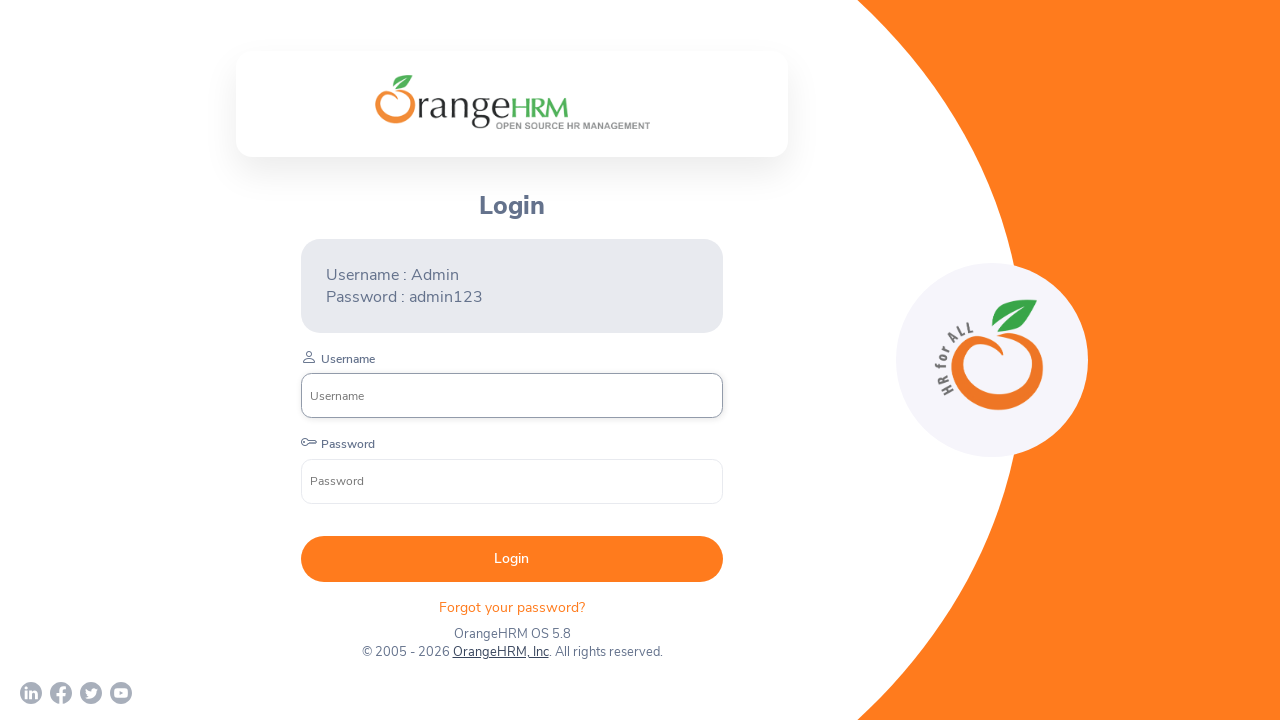

Retrieved page title: 'OrangeHRM'
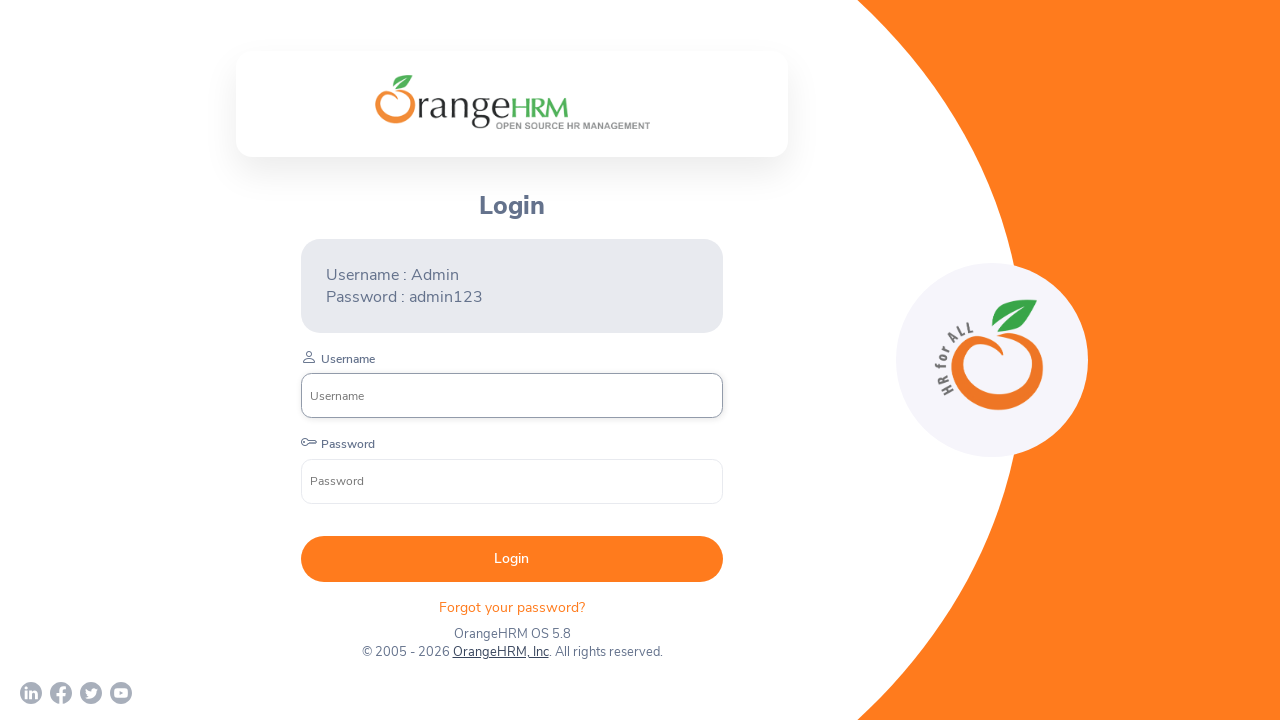

Asserted that page title is not None and has length greater than 0
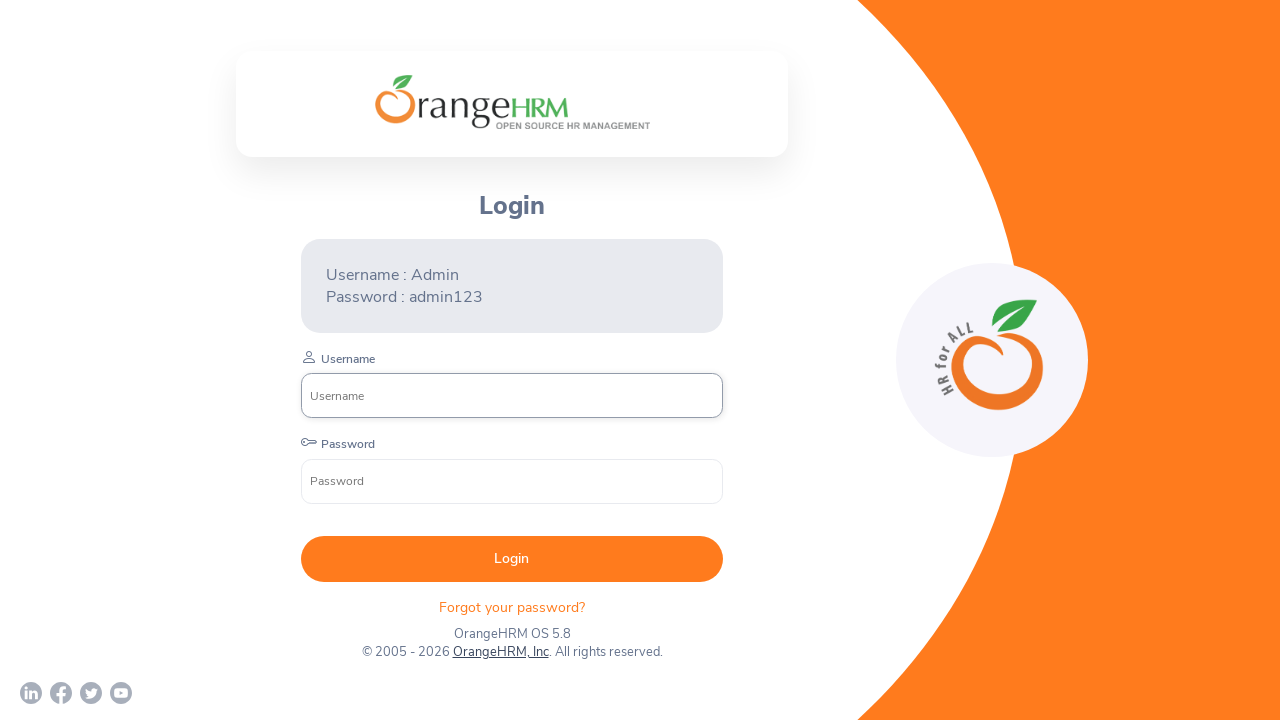

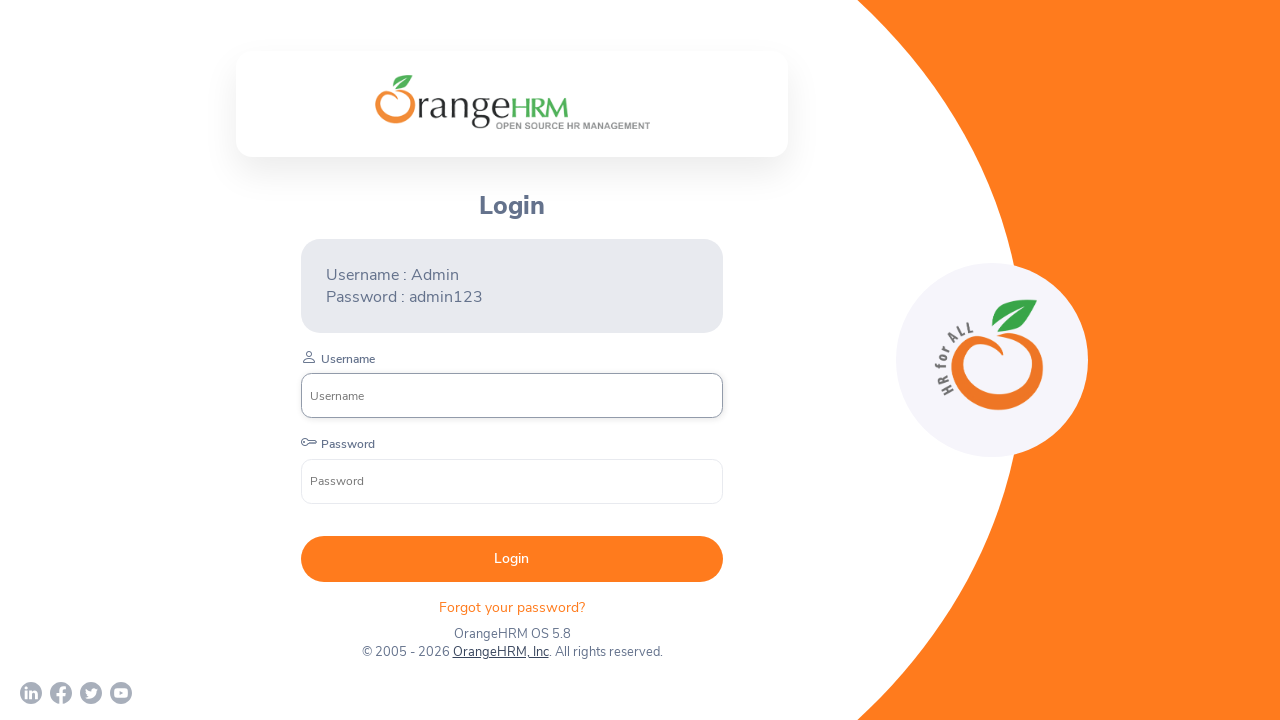